Navigates to an automation practice page and verifies a broken link by checking its HTTP response code

Starting URL: https://rahulshettyacademy.com/AutomationPractice/

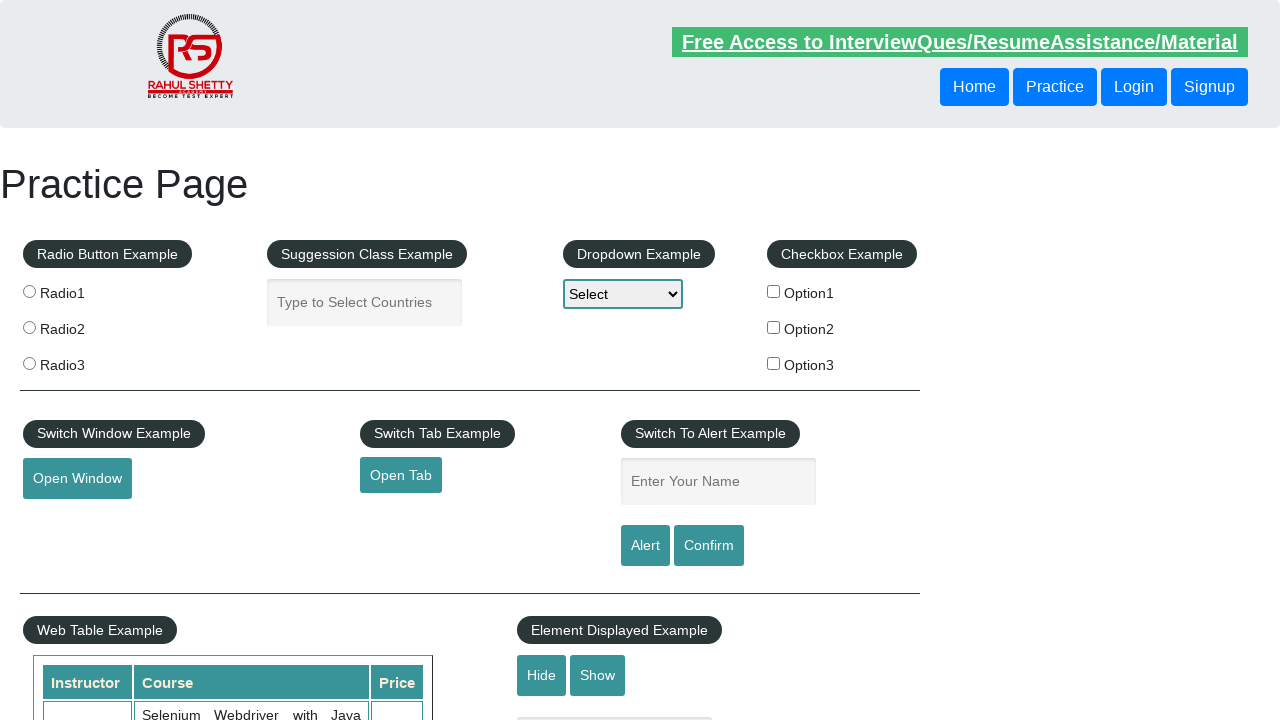

Navigated to Rahul Shetty Academy automation practice page
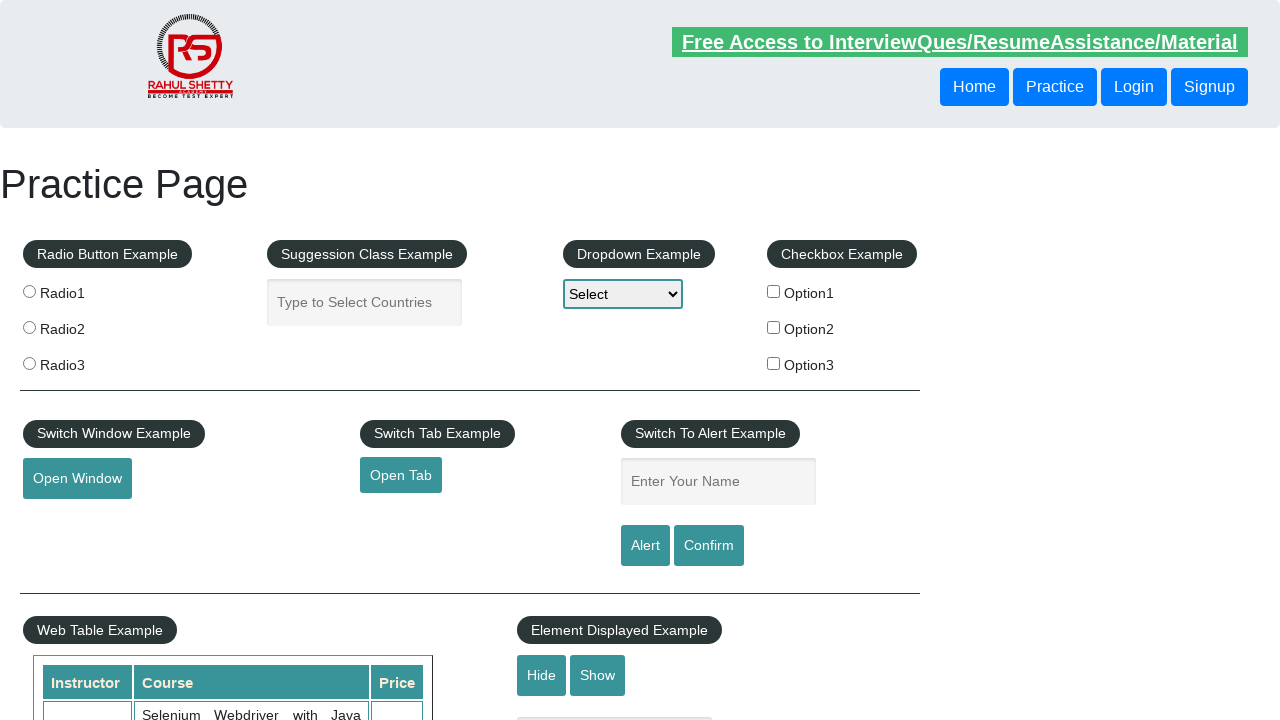

Broken link element found on the page
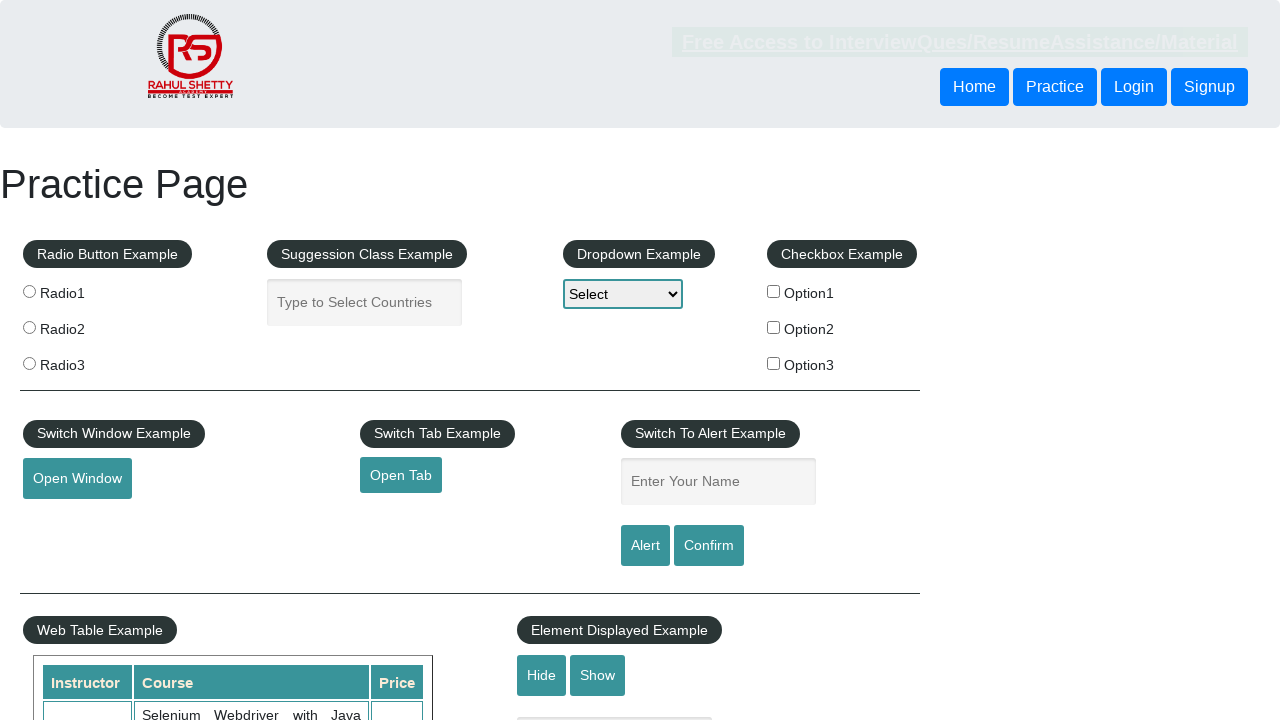

Retrieved broken link URL: https://rahulshettyacademy.com/brokenlink
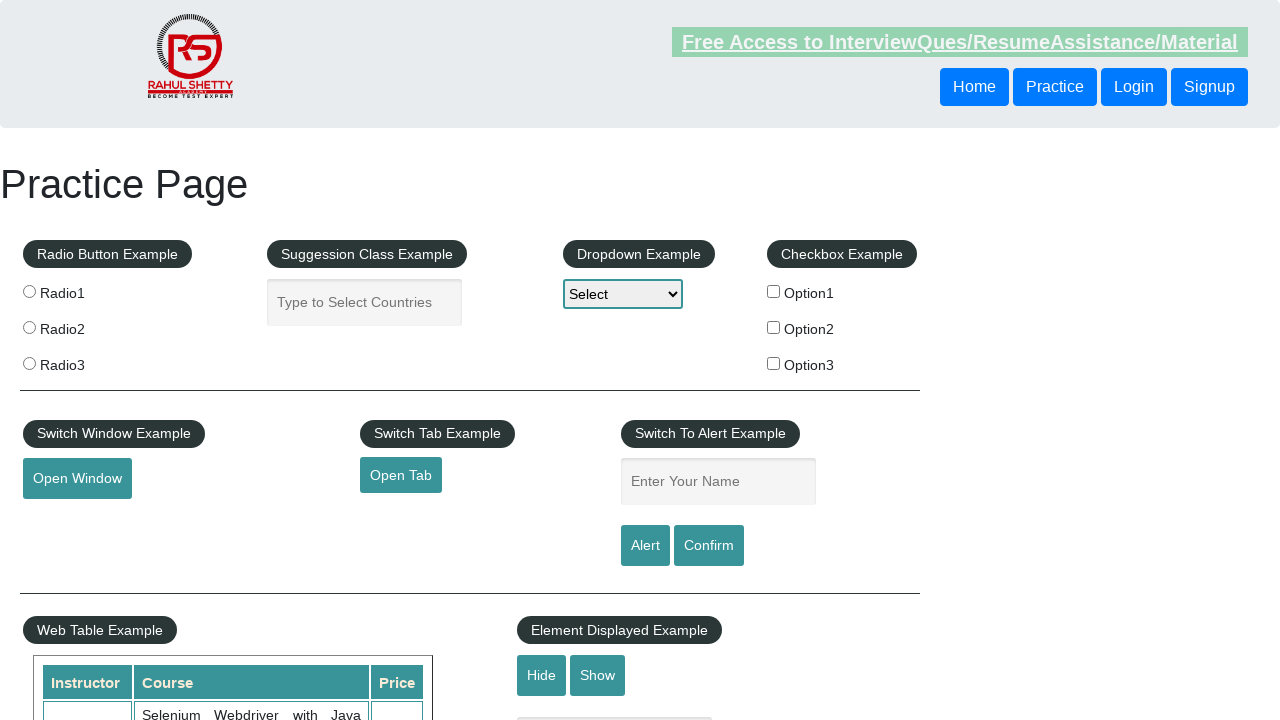

Made HTTP request to broken link, received status code: 404
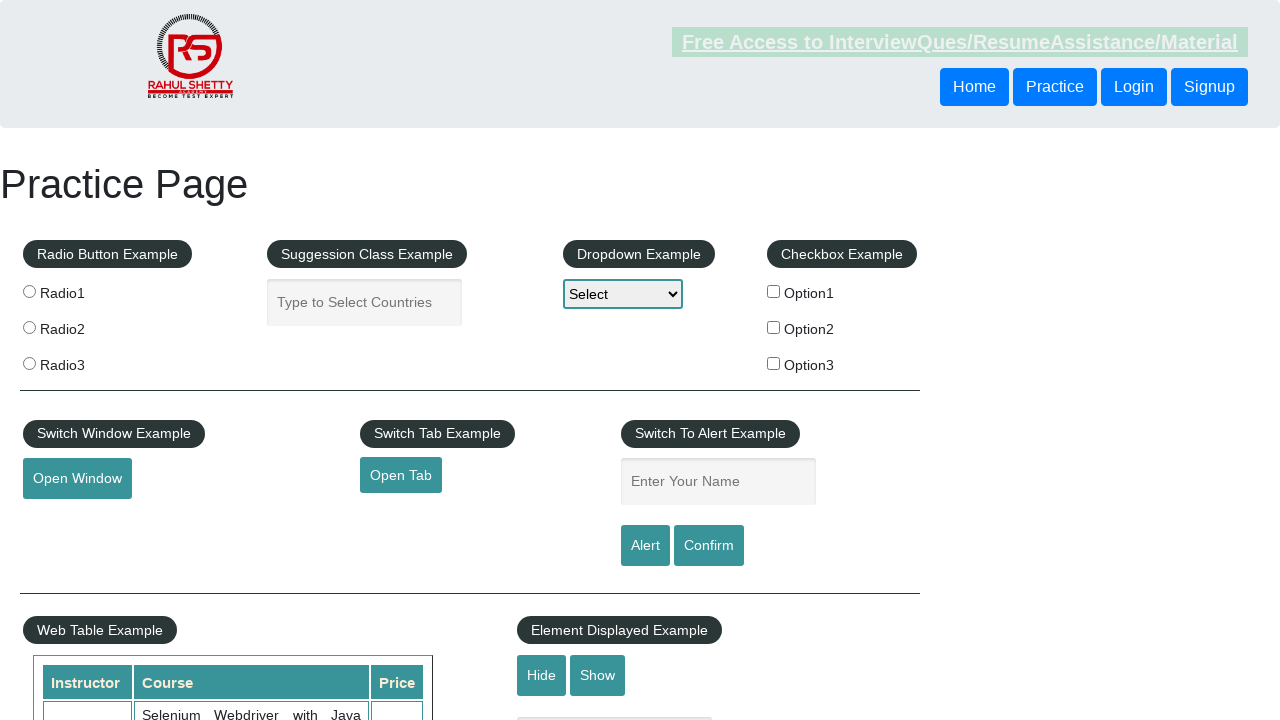

Confirmed broken link status code 404 is not 200
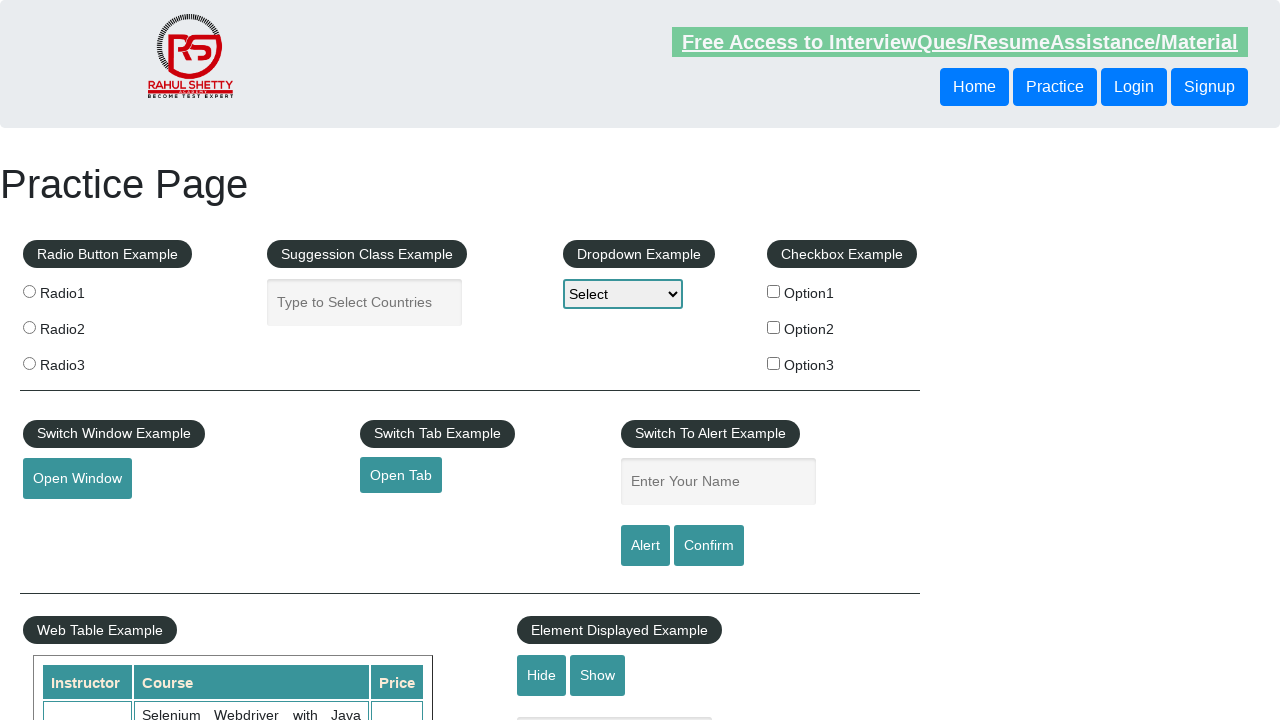

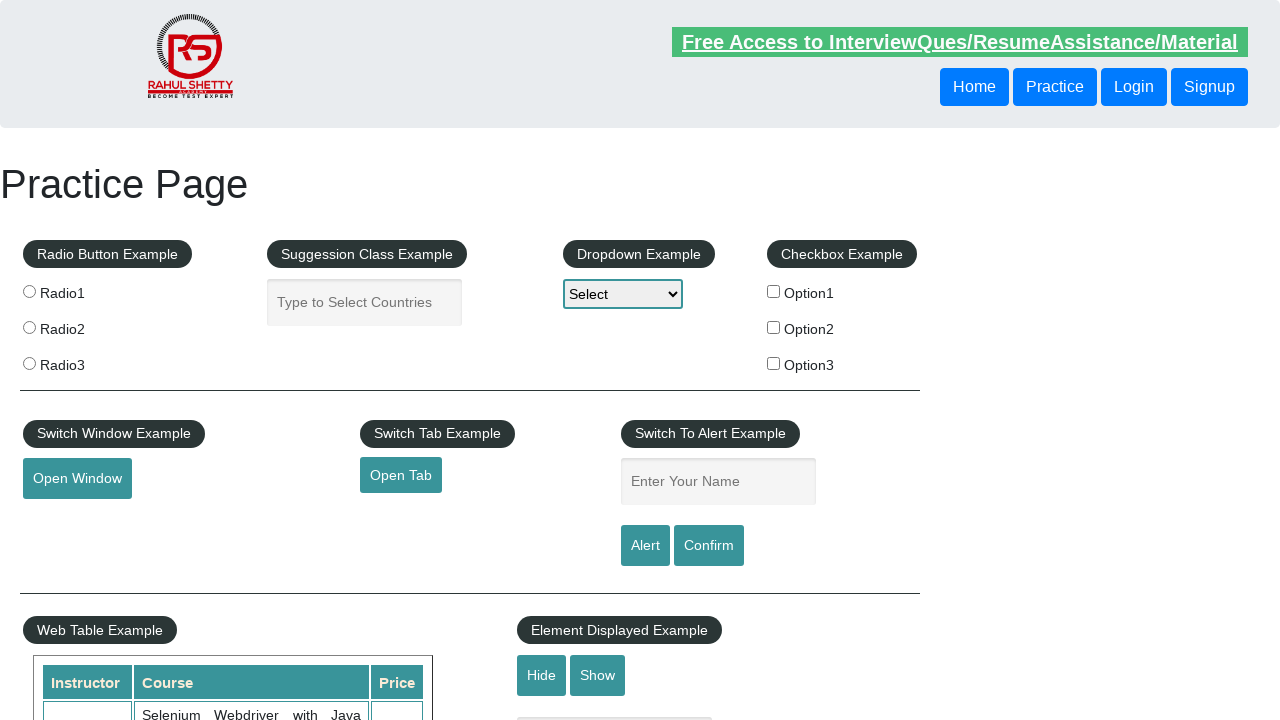